Tests that the Clear completed button displays correct text when items are completed

Starting URL: https://demo.playwright.dev/todomvc

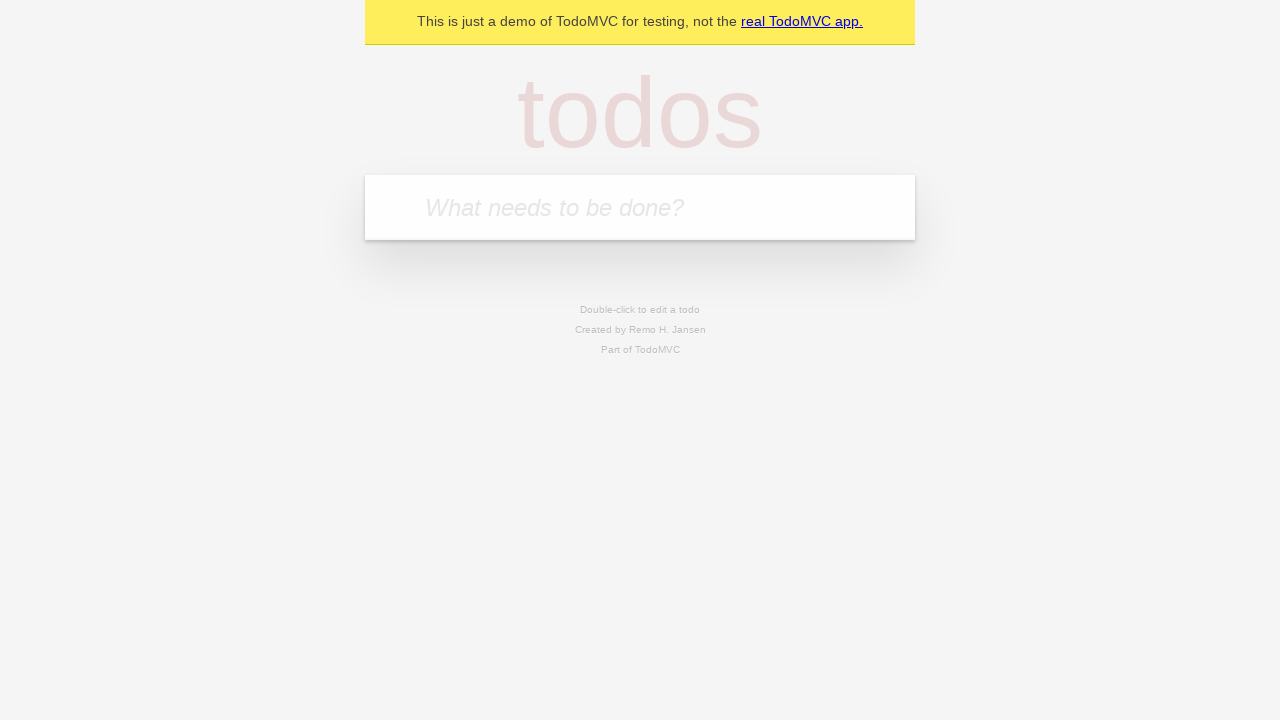

Located the new todo input field
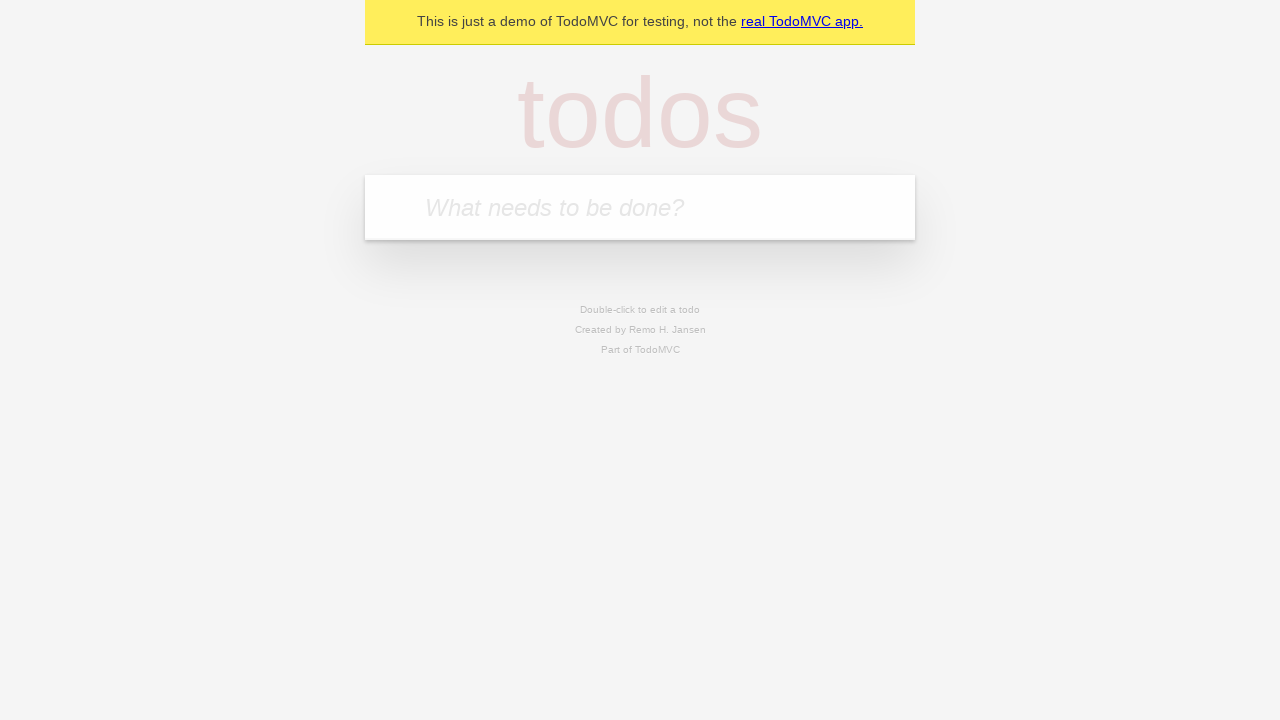

Filled first todo with 'buy some cheese' on internal:attr=[placeholder="What needs to be done?"i]
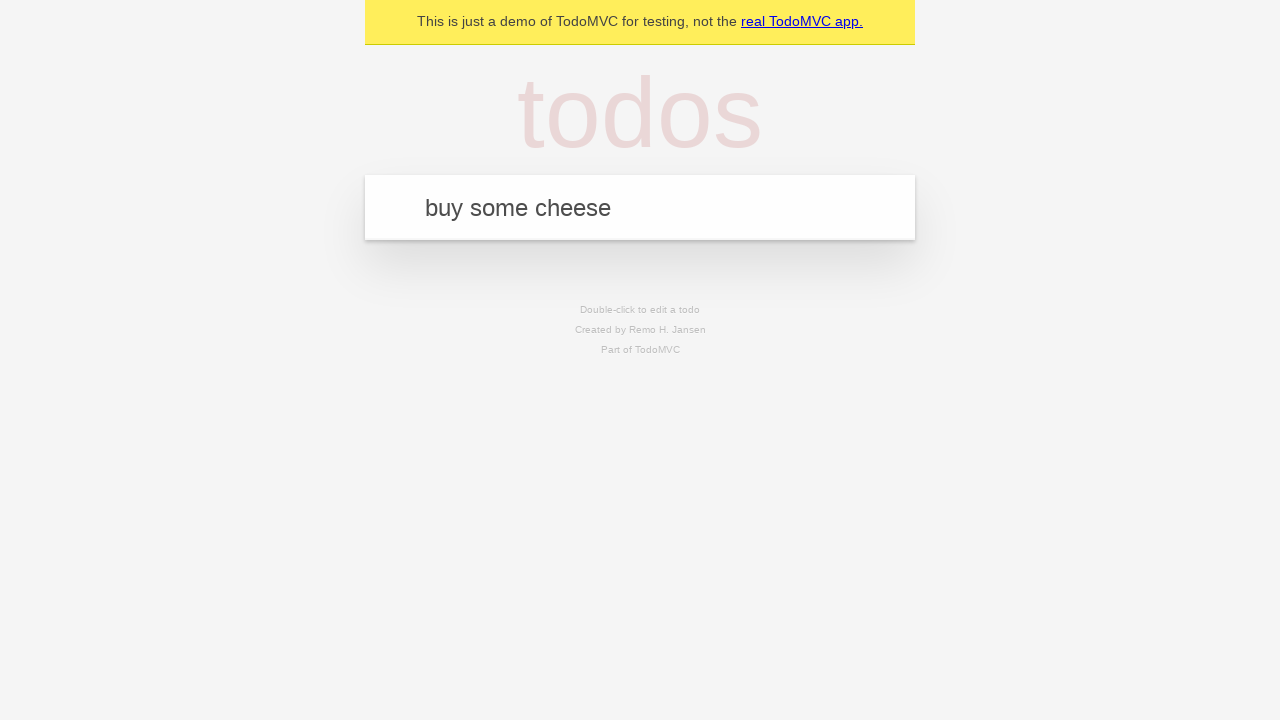

Pressed Enter to create first todo on internal:attr=[placeholder="What needs to be done?"i]
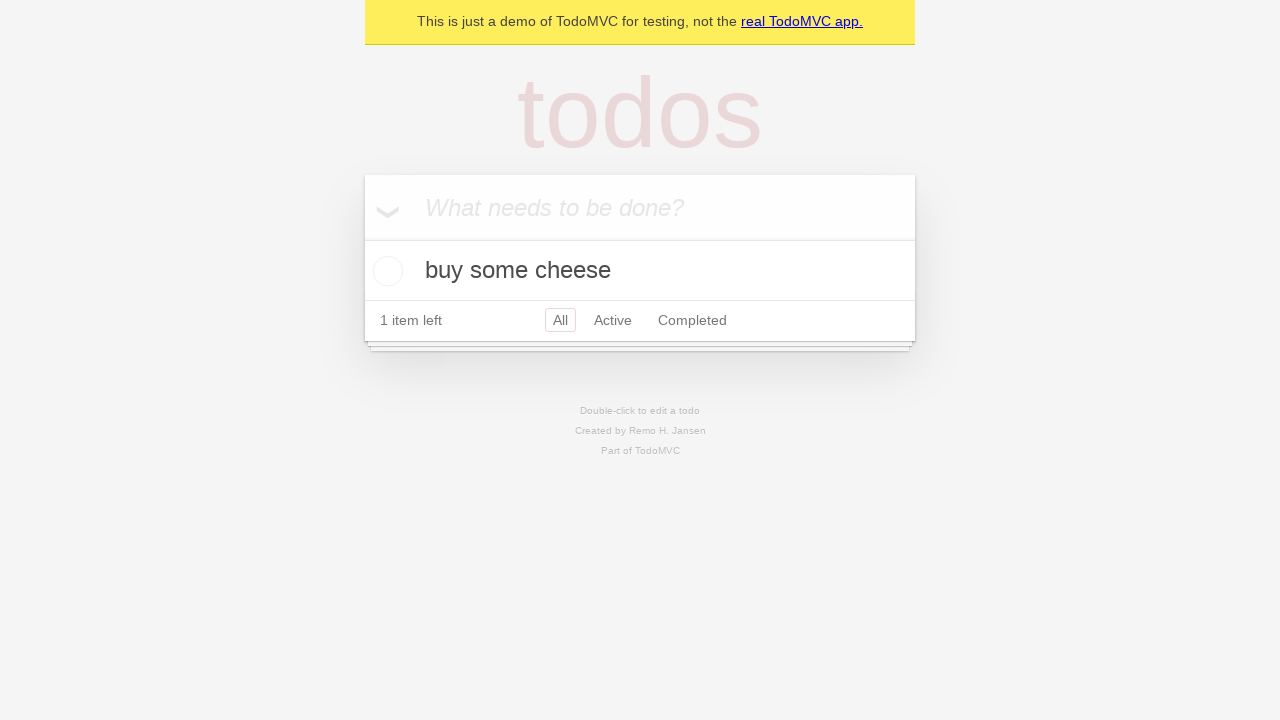

Filled second todo with 'feed the cat' on internal:attr=[placeholder="What needs to be done?"i]
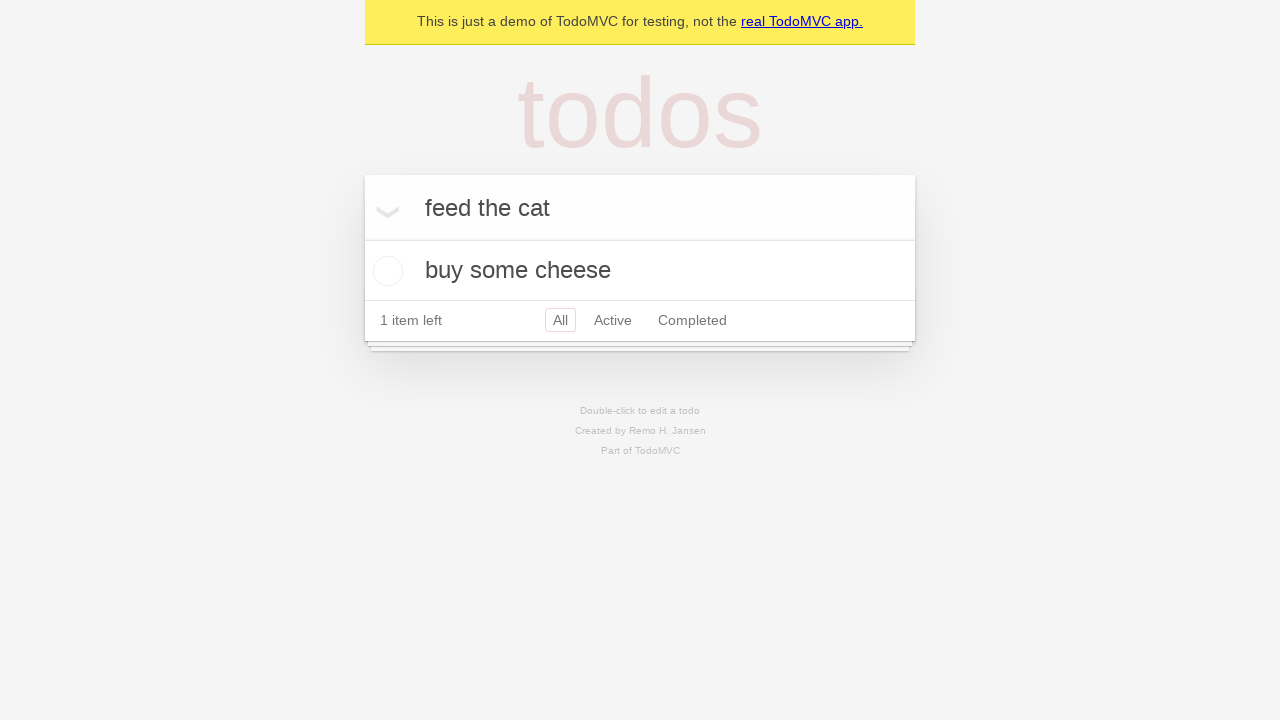

Pressed Enter to create second todo on internal:attr=[placeholder="What needs to be done?"i]
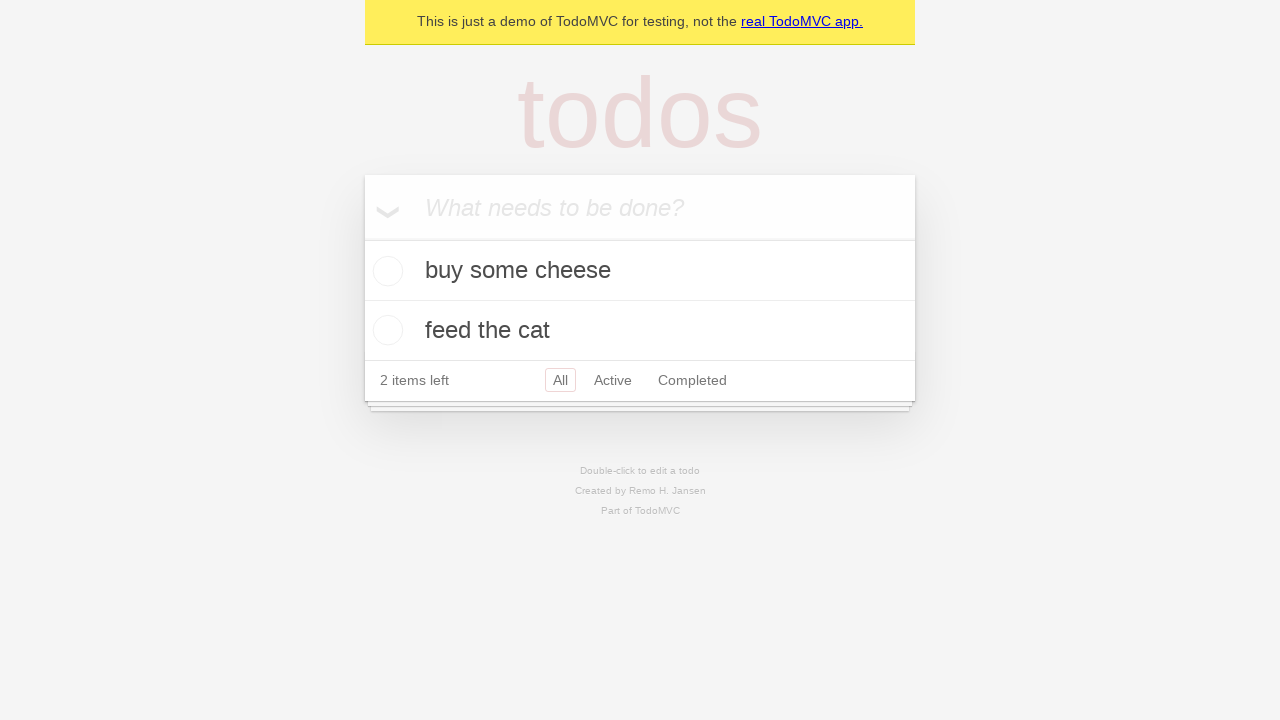

Filled third todo with 'book a doctors appointment' on internal:attr=[placeholder="What needs to be done?"i]
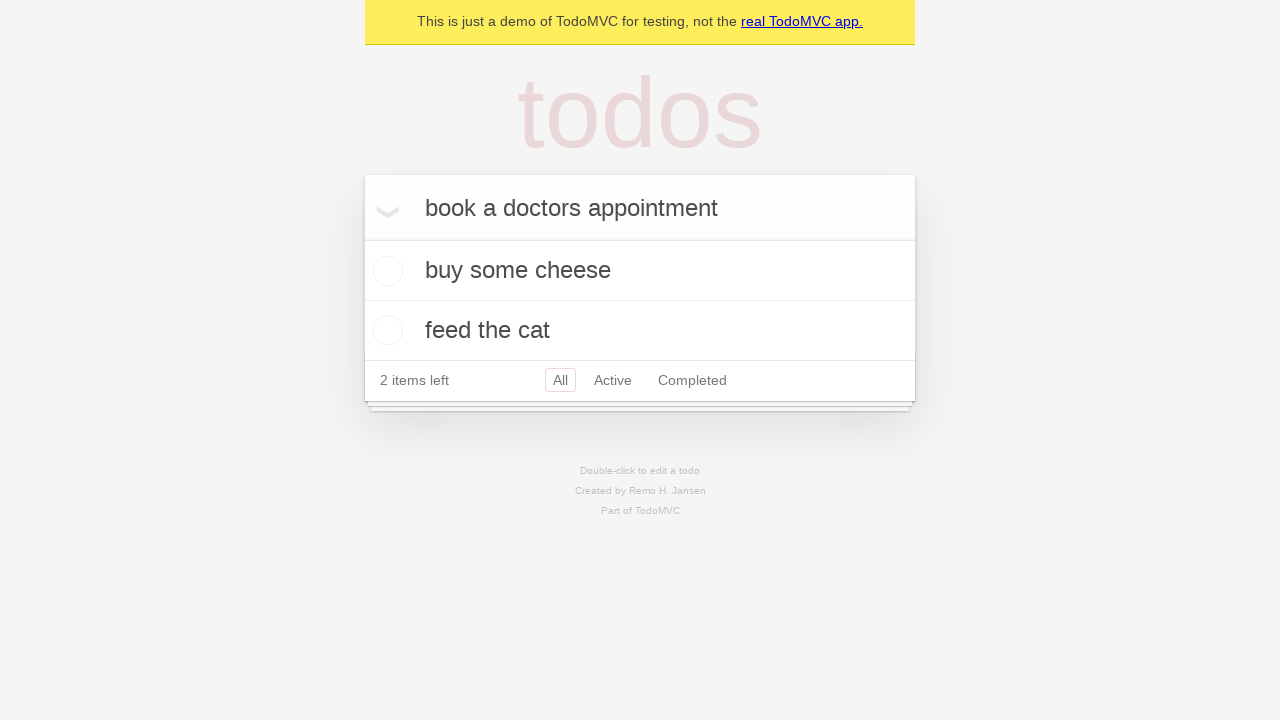

Pressed Enter to create third todo on internal:attr=[placeholder="What needs to be done?"i]
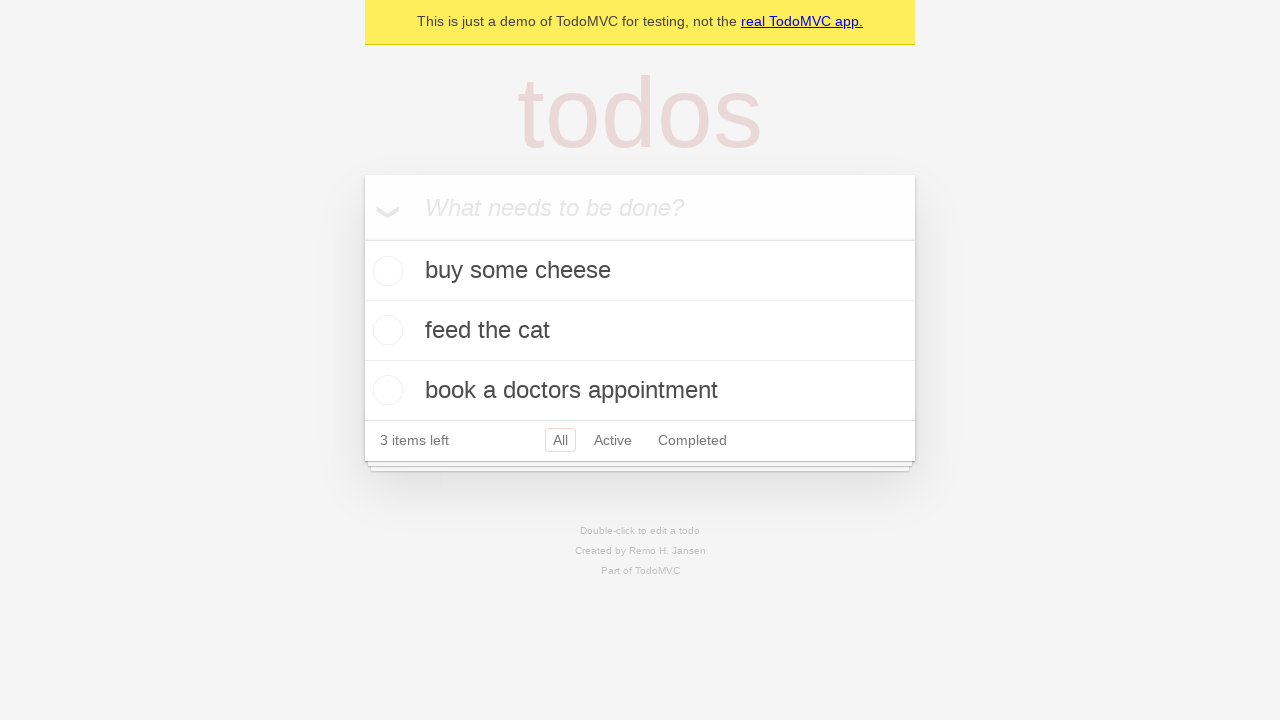

Checked the first todo item to mark it as completed at (385, 271) on .todo-list li .toggle >> nth=0
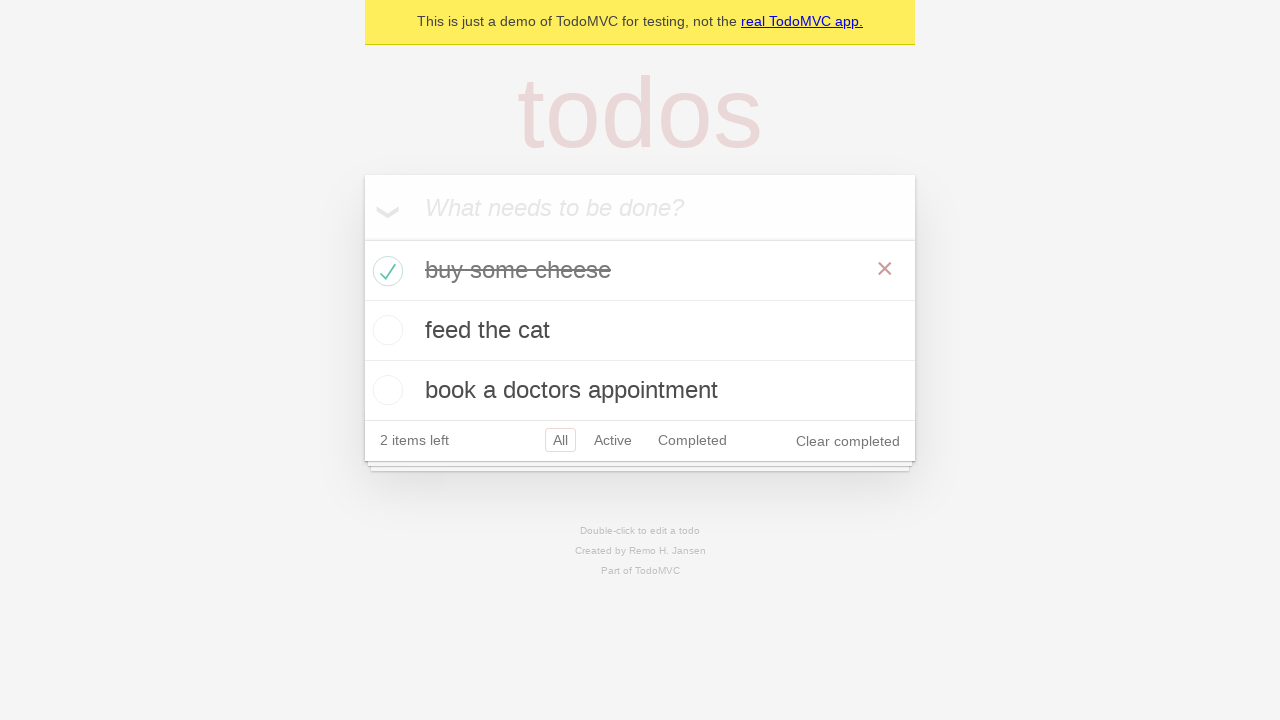

Verified Clear completed button is visible with correct text
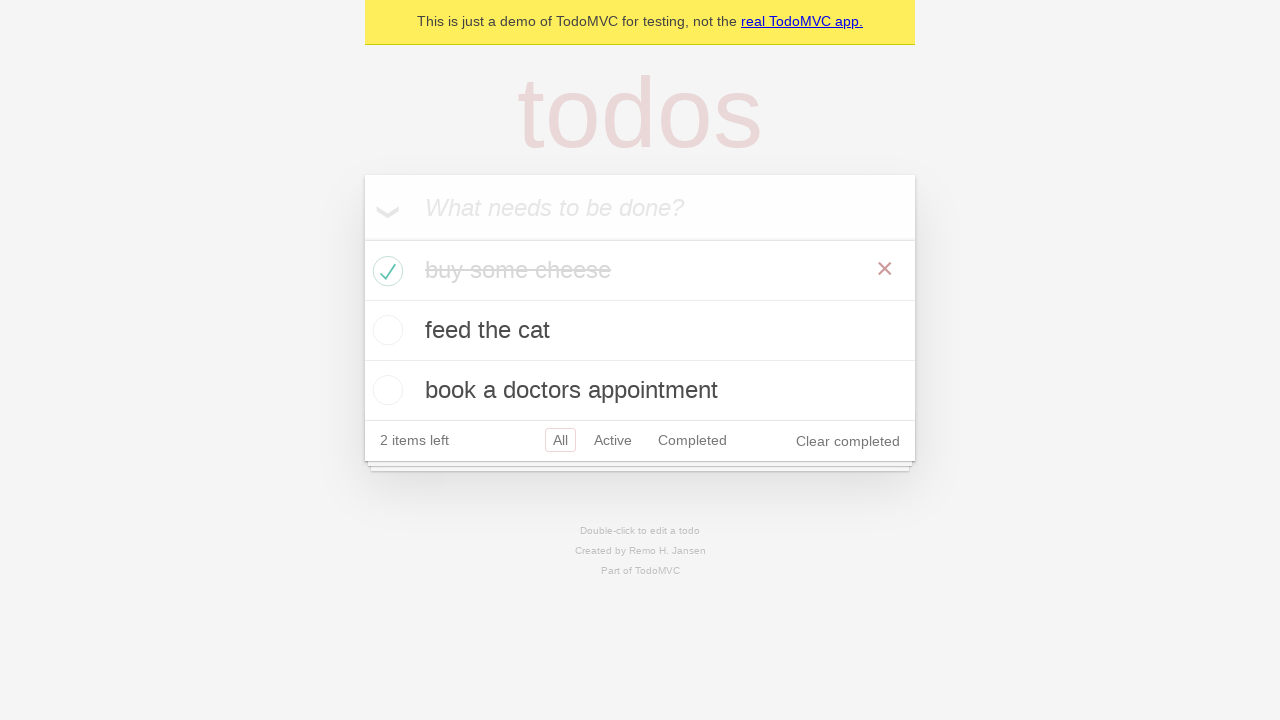

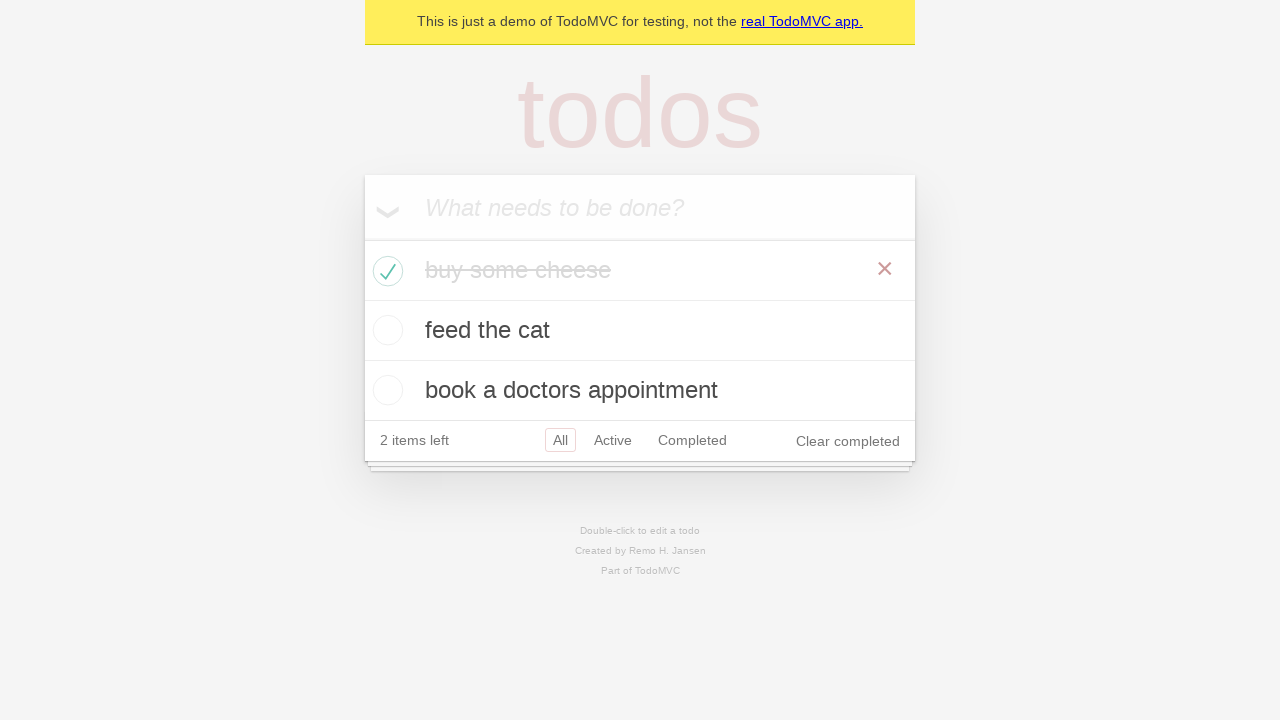